Verifies that the resources pages load successfully by navigating to NgRx resources page and then SQL resources page.

Starting URL: https://timdeschryver.dev/resources/ngrx

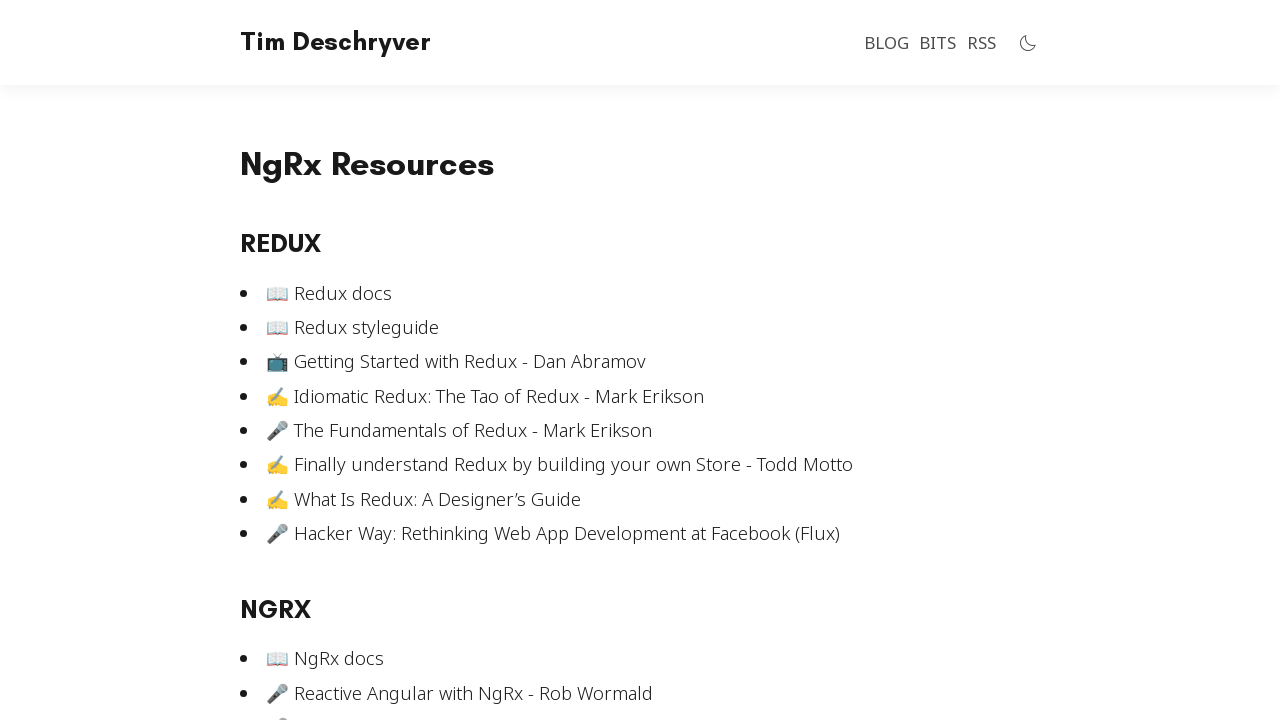

NgRx resources page loaded (domcontentloaded state reached)
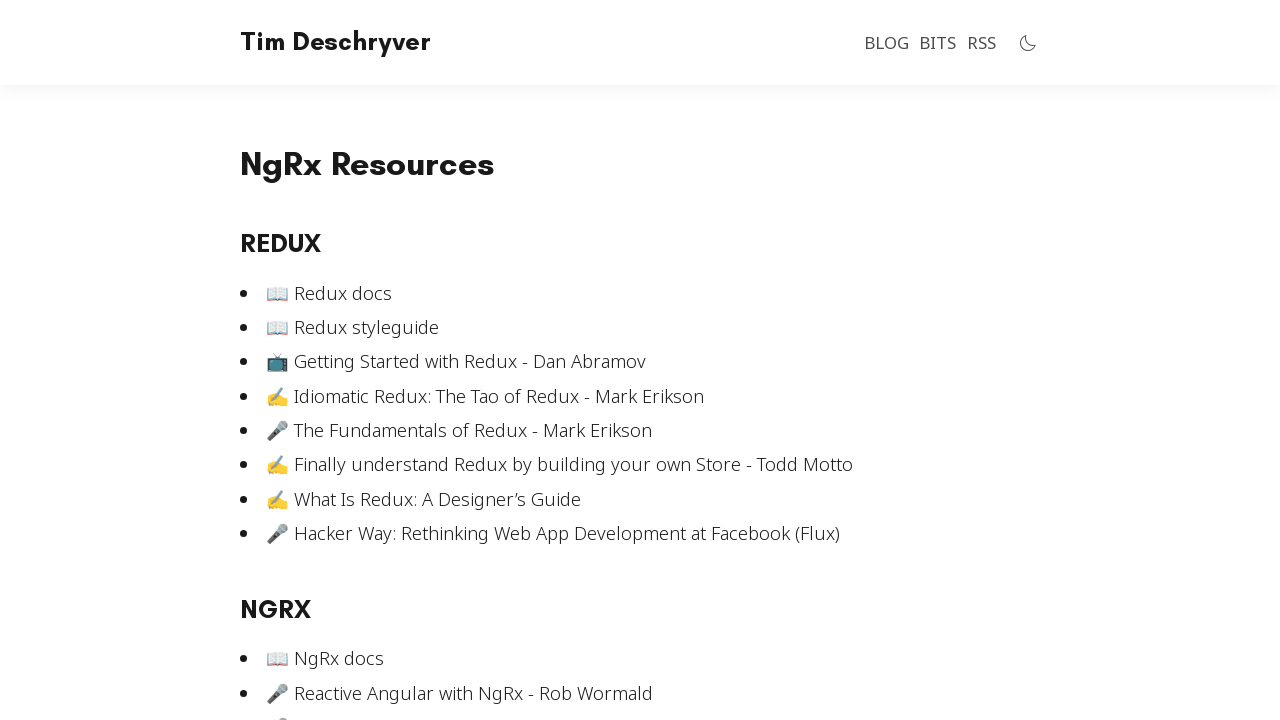

Navigated to SQL resources page
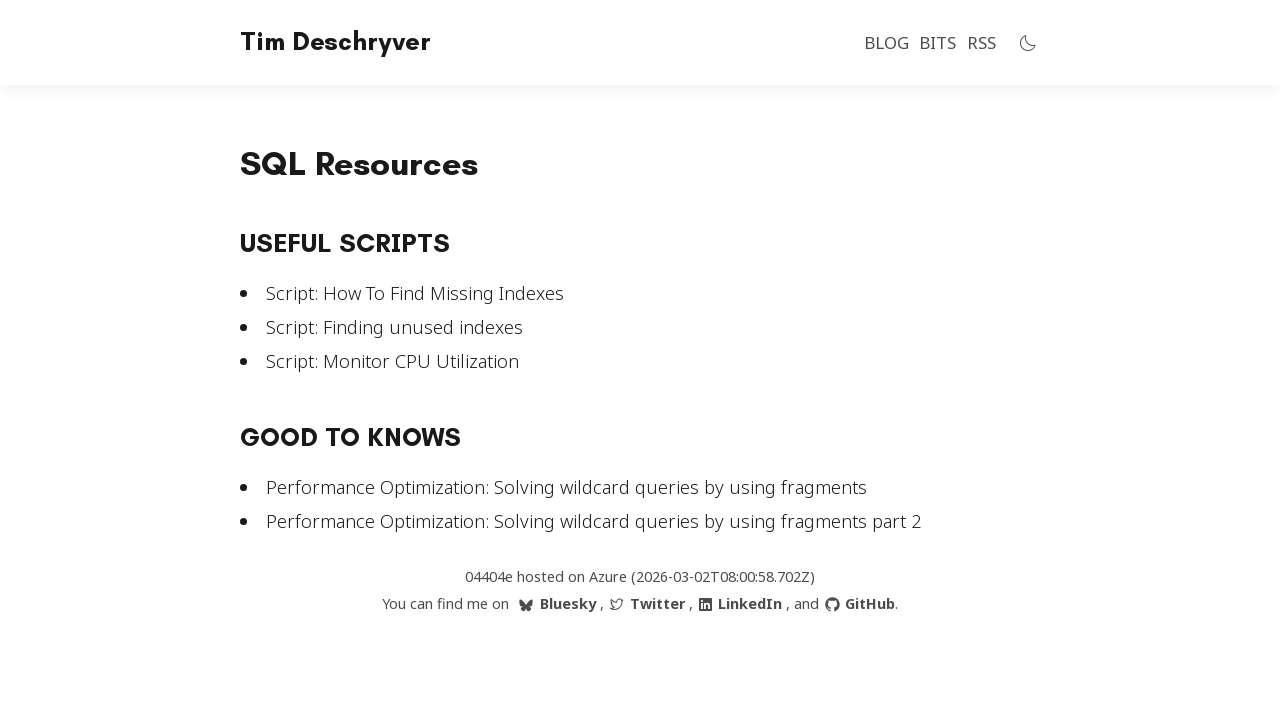

SQL resources page loaded (domcontentloaded state reached)
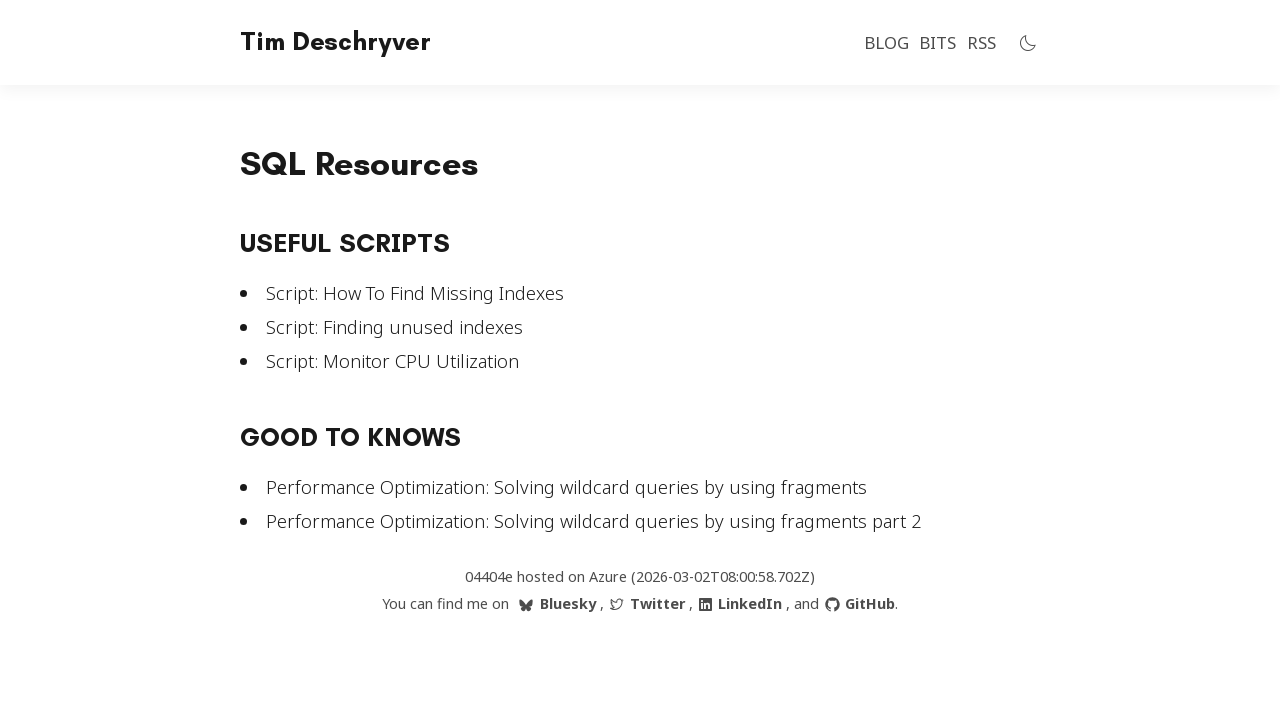

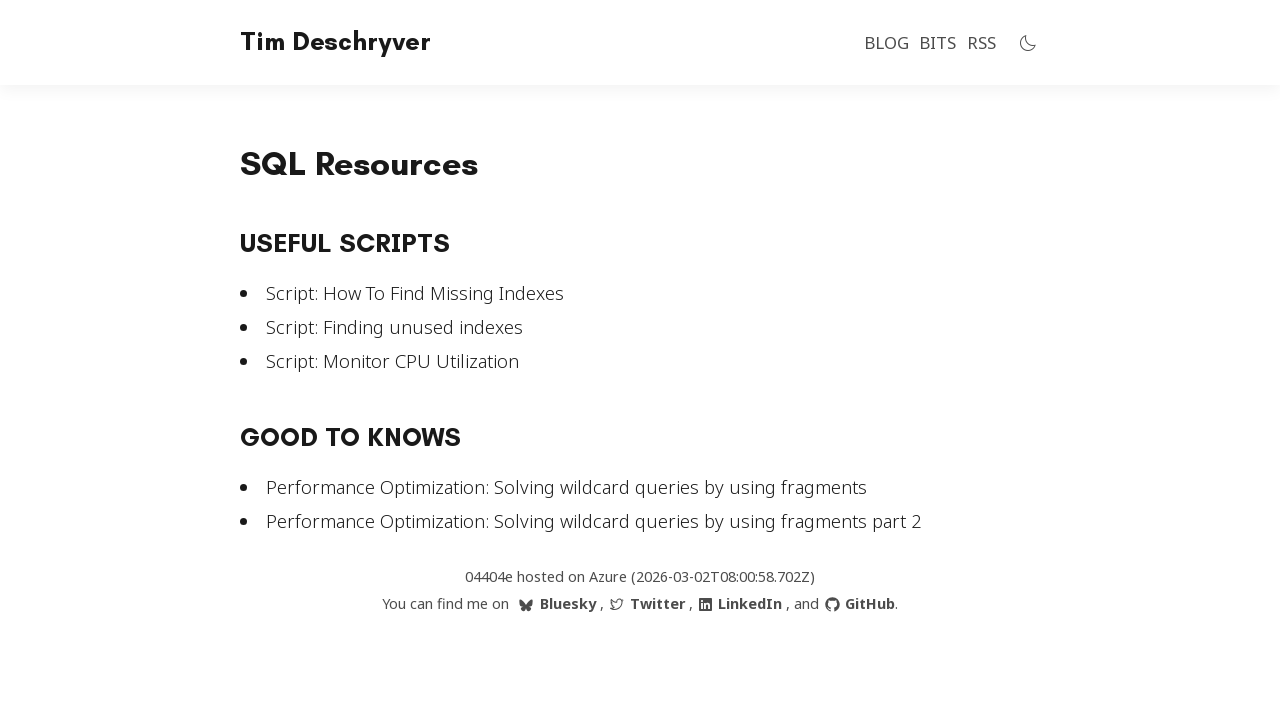